Tests JavaScript alert handling by triggering an alert and accepting it

Starting URL: https://the-internet.herokuapp.com/javascript_alerts

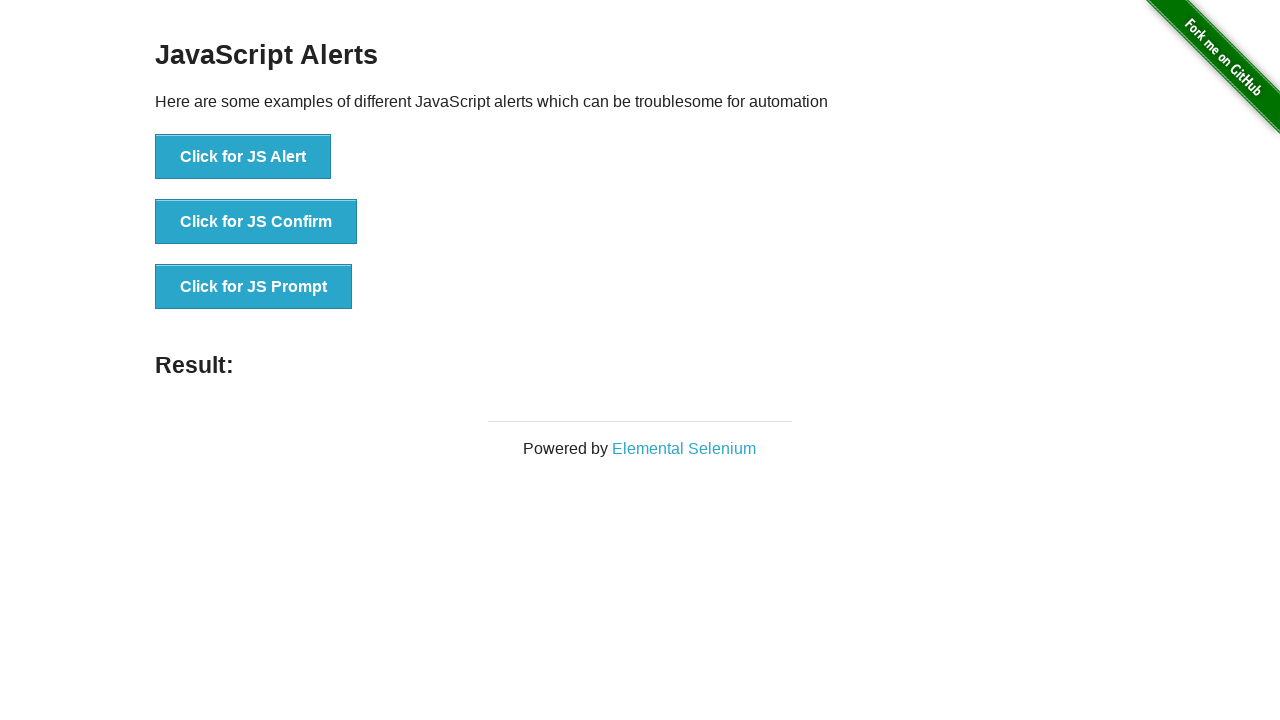

Set up dialog handler to accept alerts
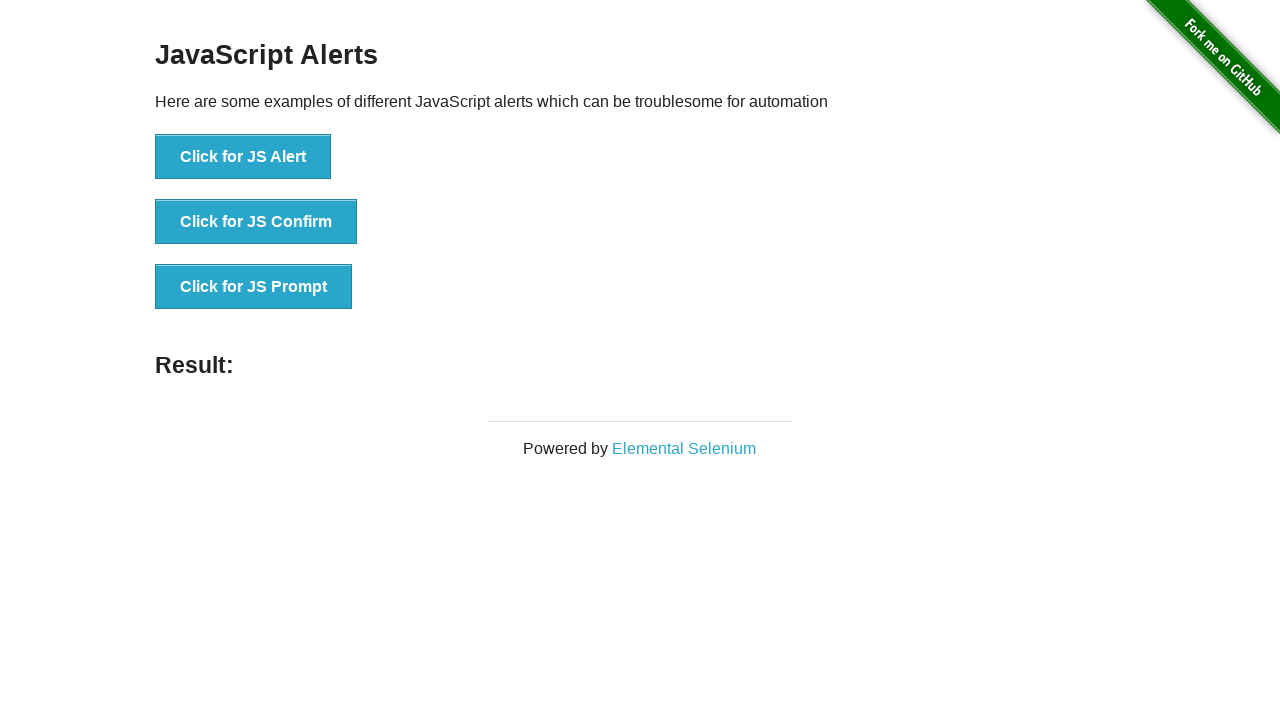

Clicked button to trigger JavaScript alert at (243, 157) on button[onclick*='jsAlert()']
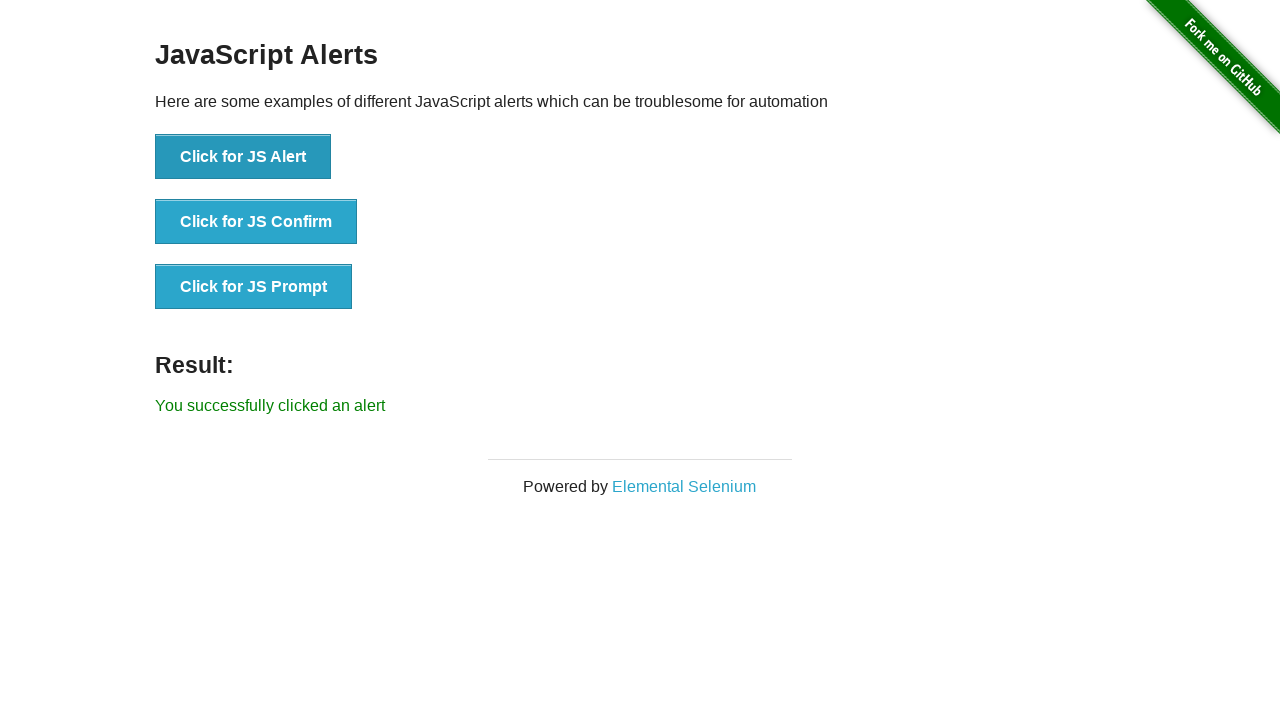

Located result message element
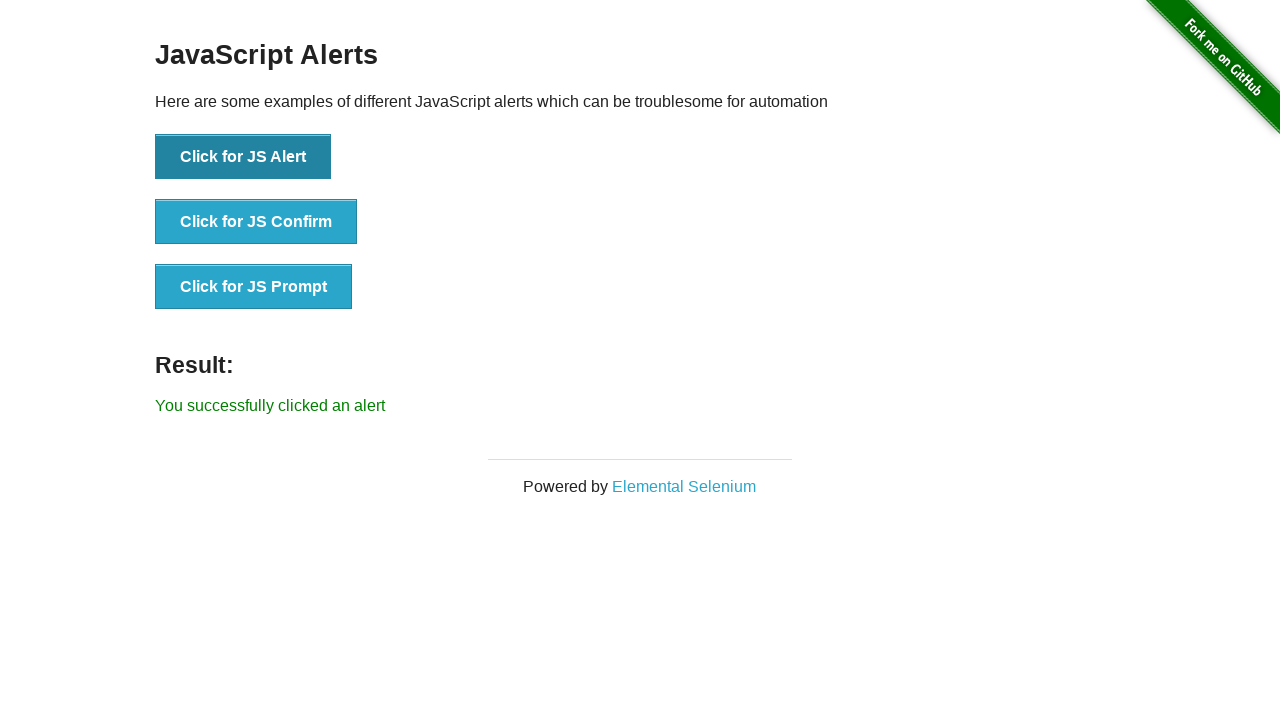

Verified alert was successfully accepted with correct result message
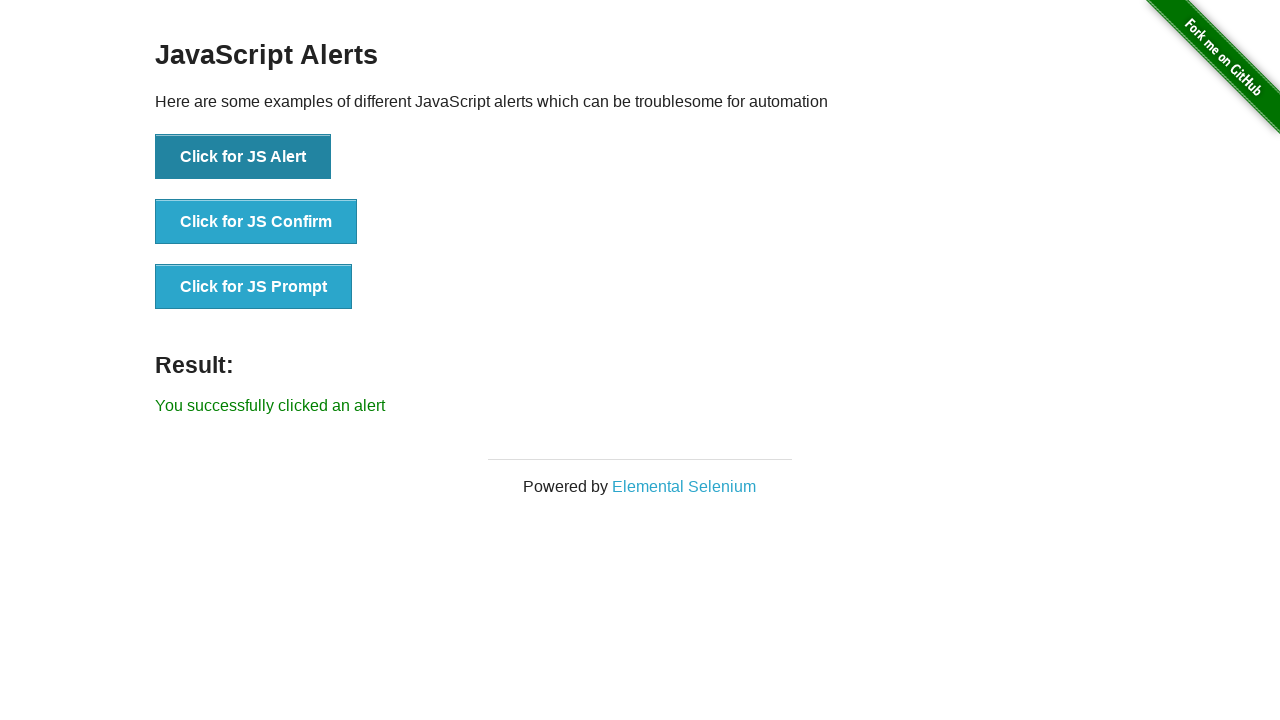

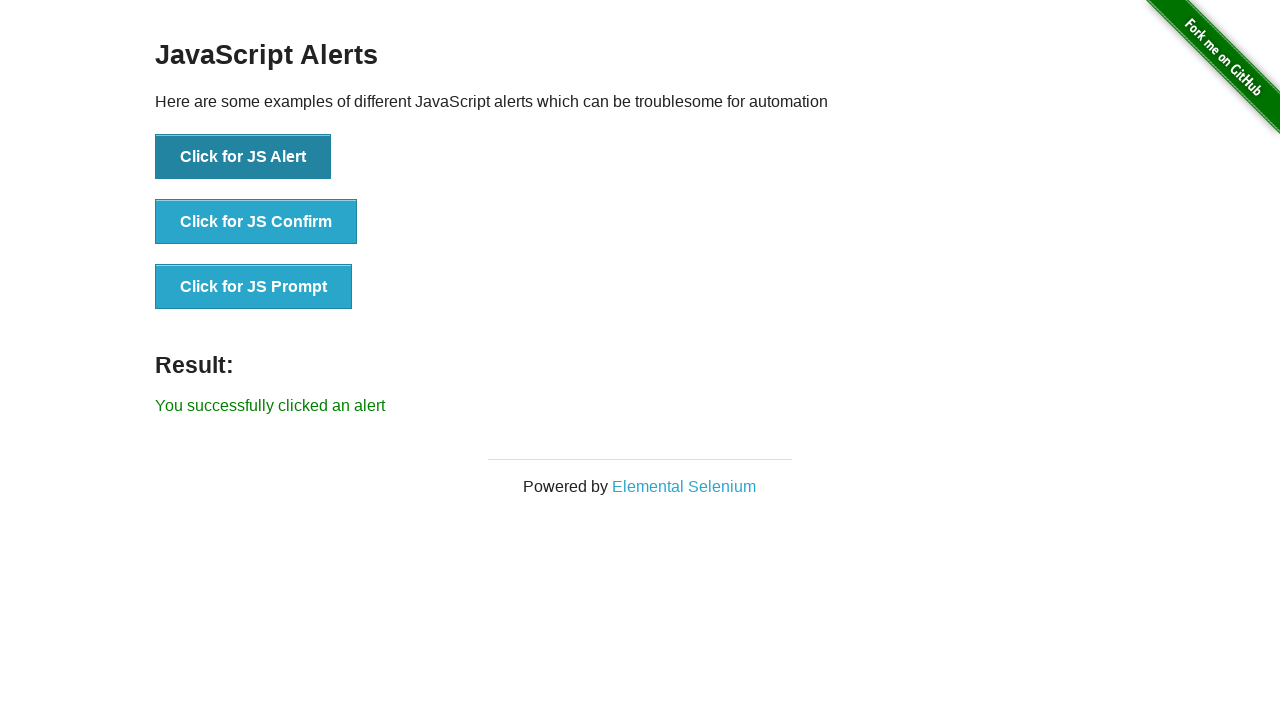